Tests sorting the Due column in descending order by clicking the column header twice and verifying the values are sorted in reverse order

Starting URL: http://the-internet.herokuapp.com/tables

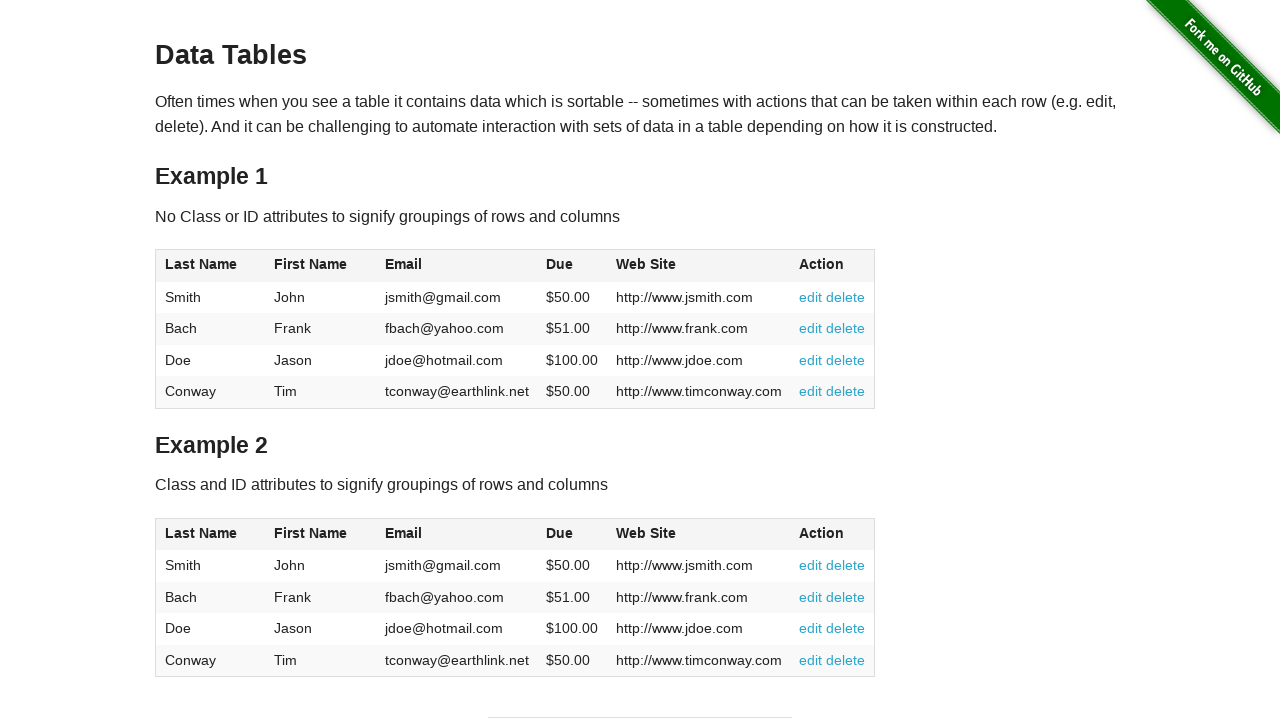

Clicked Due column header first time to sort ascending at (572, 266) on #table1 thead tr th:nth-child(4)
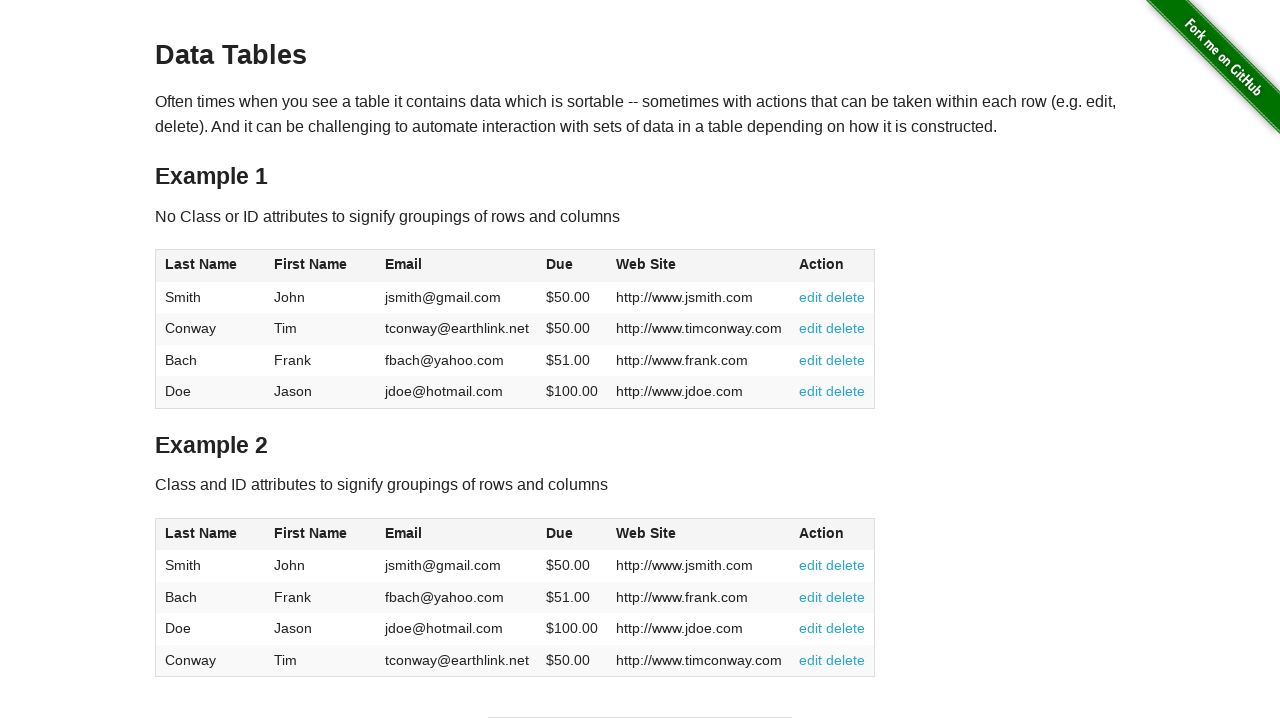

Clicked Due column header second time to sort descending at (572, 266) on #table1 thead tr th:nth-child(4)
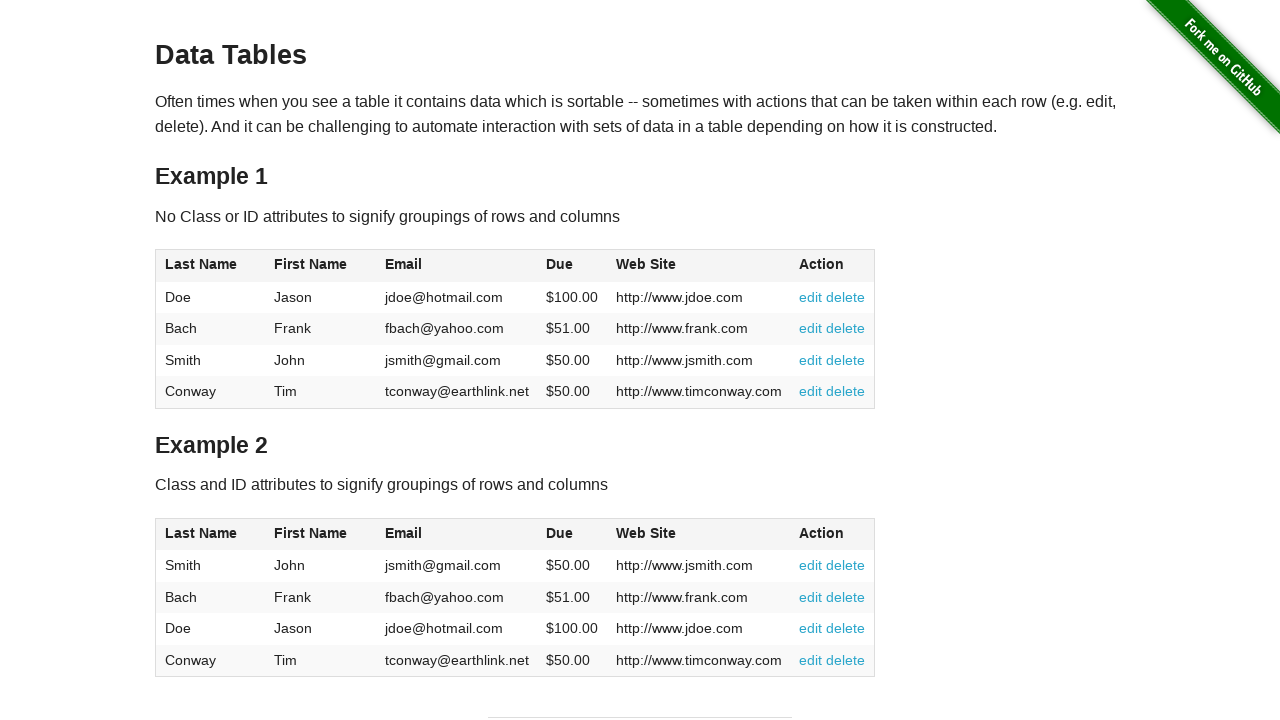

Due column values loaded and ready for verification
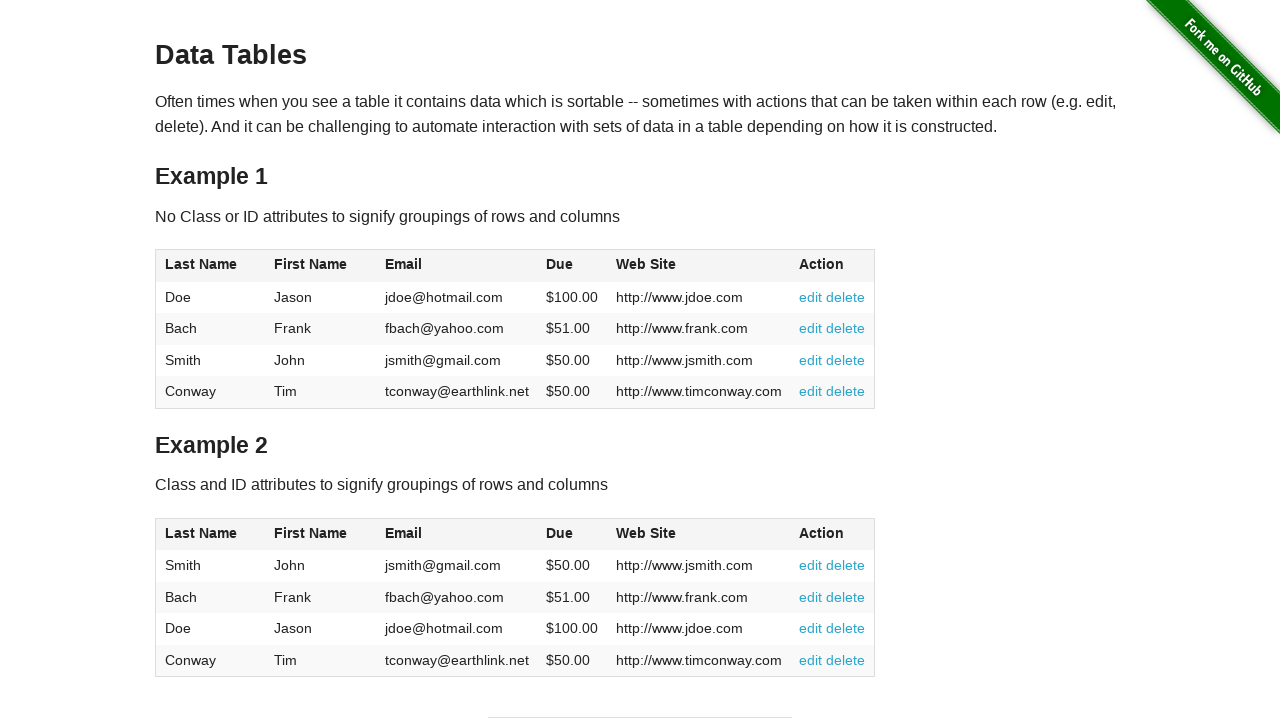

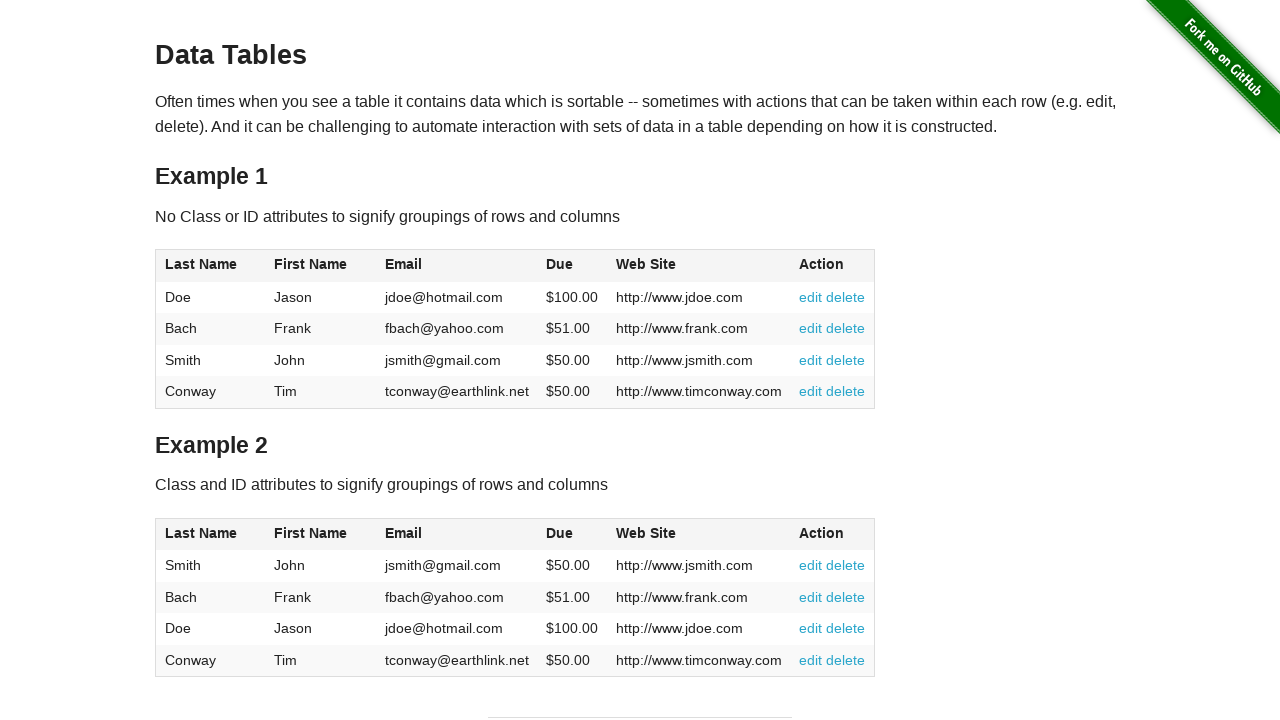